Navigates to Wootalk anonymous chat website, opens the menu, selects a chat mode option, and starts a chat session.

Starting URL: https://wootalk.today/

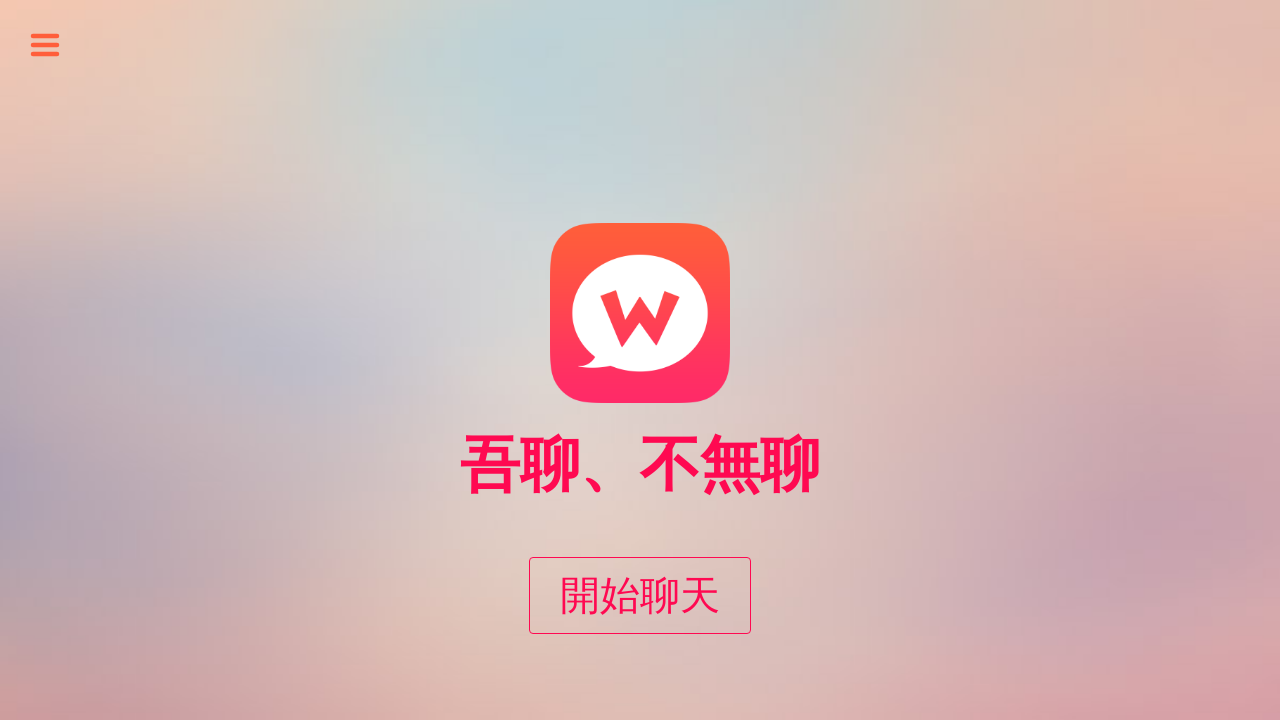

Clicked menu button to open navigation menu at (45, 45) on #menuButton
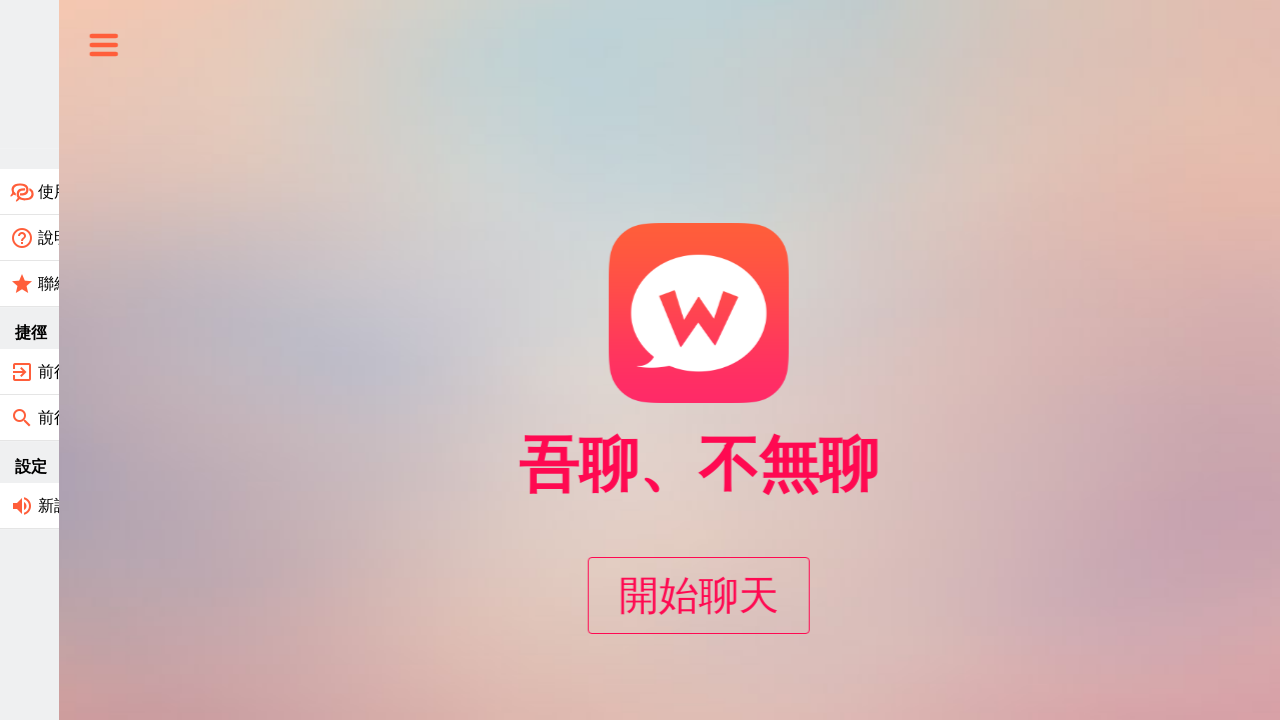

Waited for menu to appear
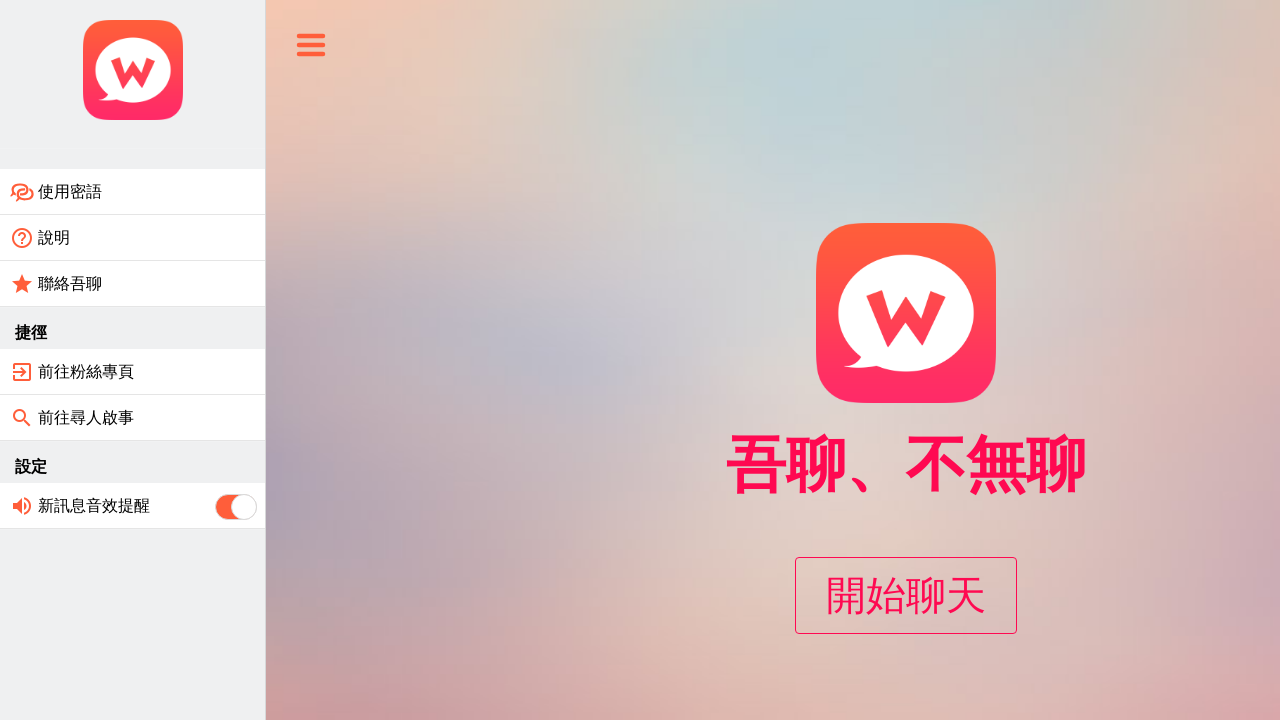

Clicked first menu option at (132, 192) on xpath=/html/body/div[5]/div/ul[1]/li[1]/a
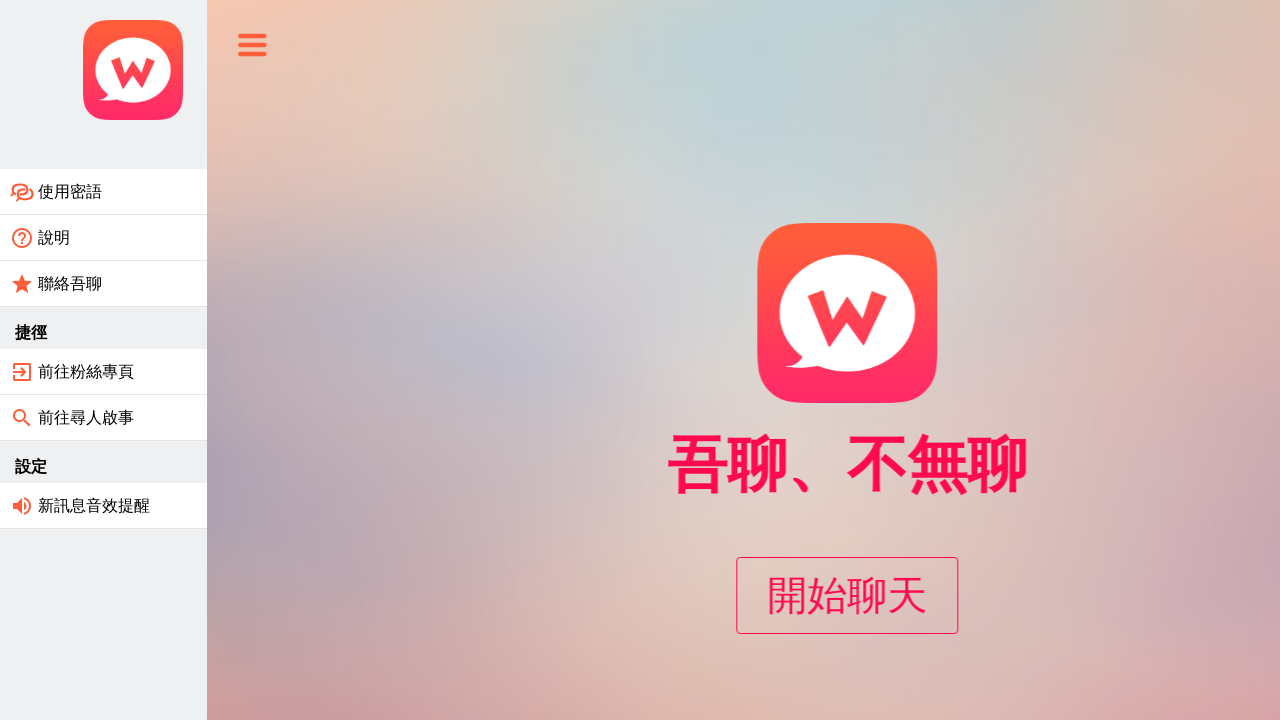

Waited for settings to load
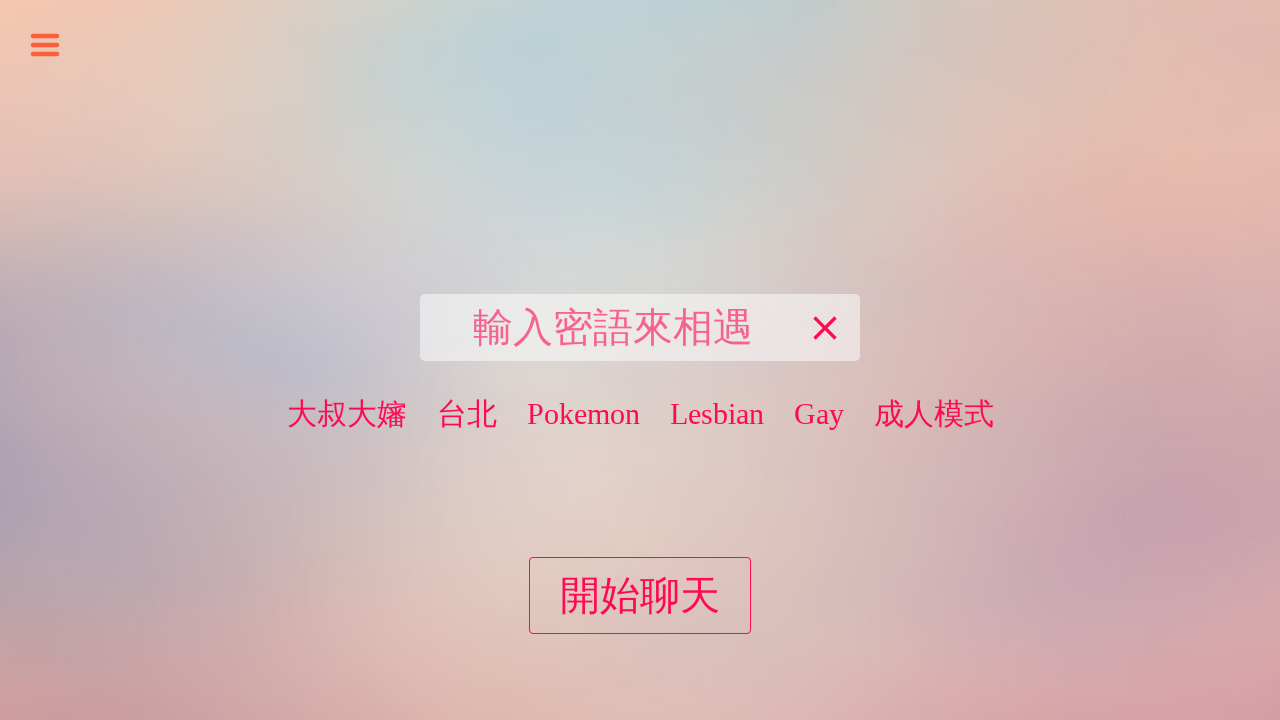

Selected chat mode option (成人模式) at (934, 414) on input.keyword[value='成人模式']
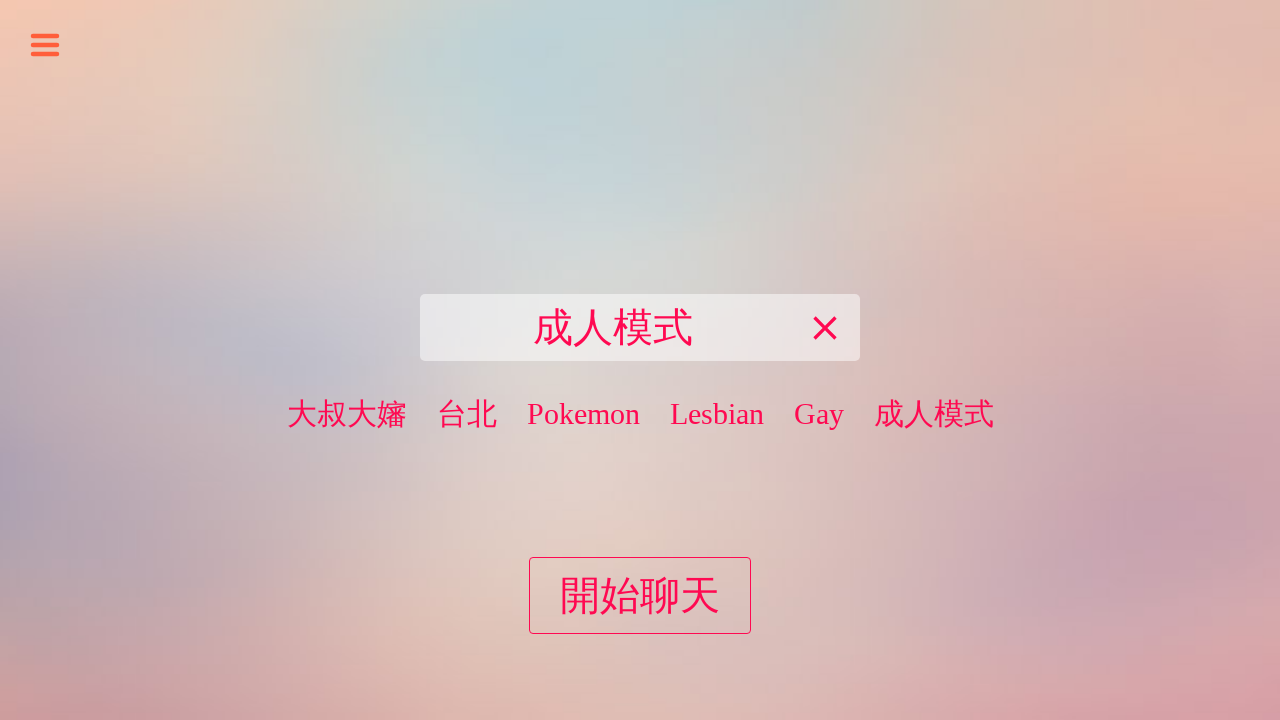

Waited for chat mode selection to register
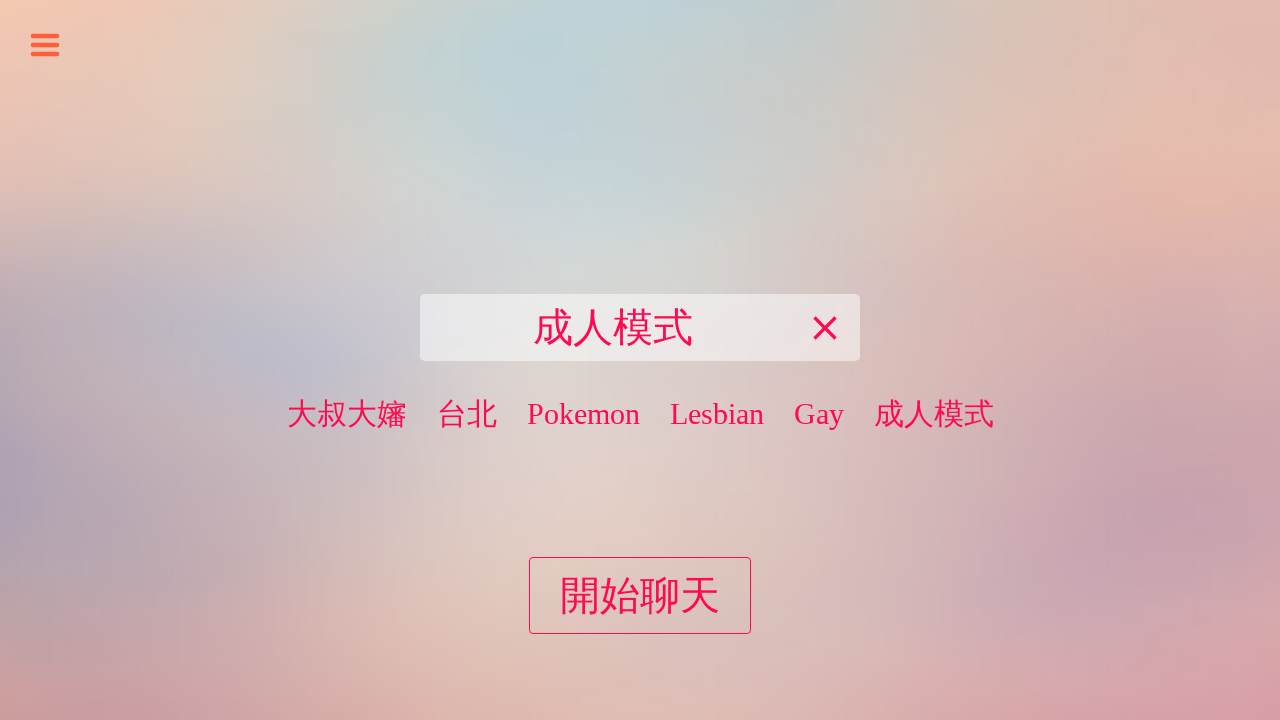

Clicked start button to begin chat session at (640, 596) on input#startButton
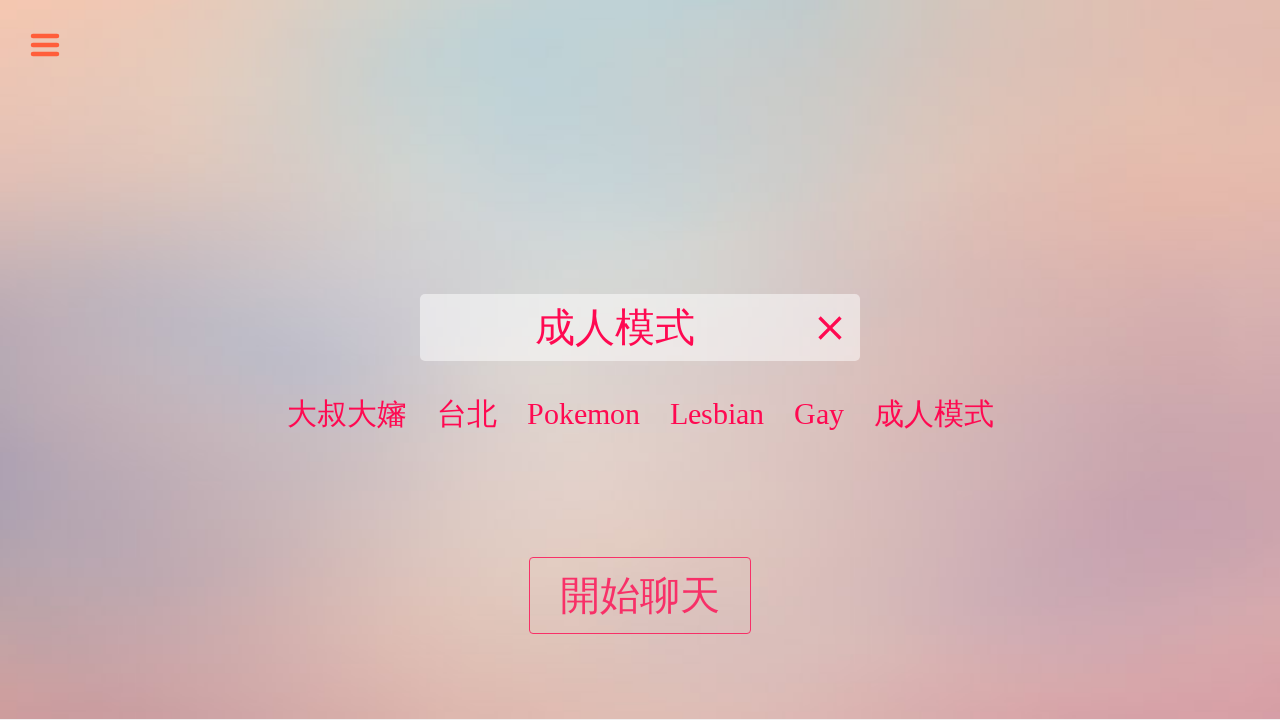

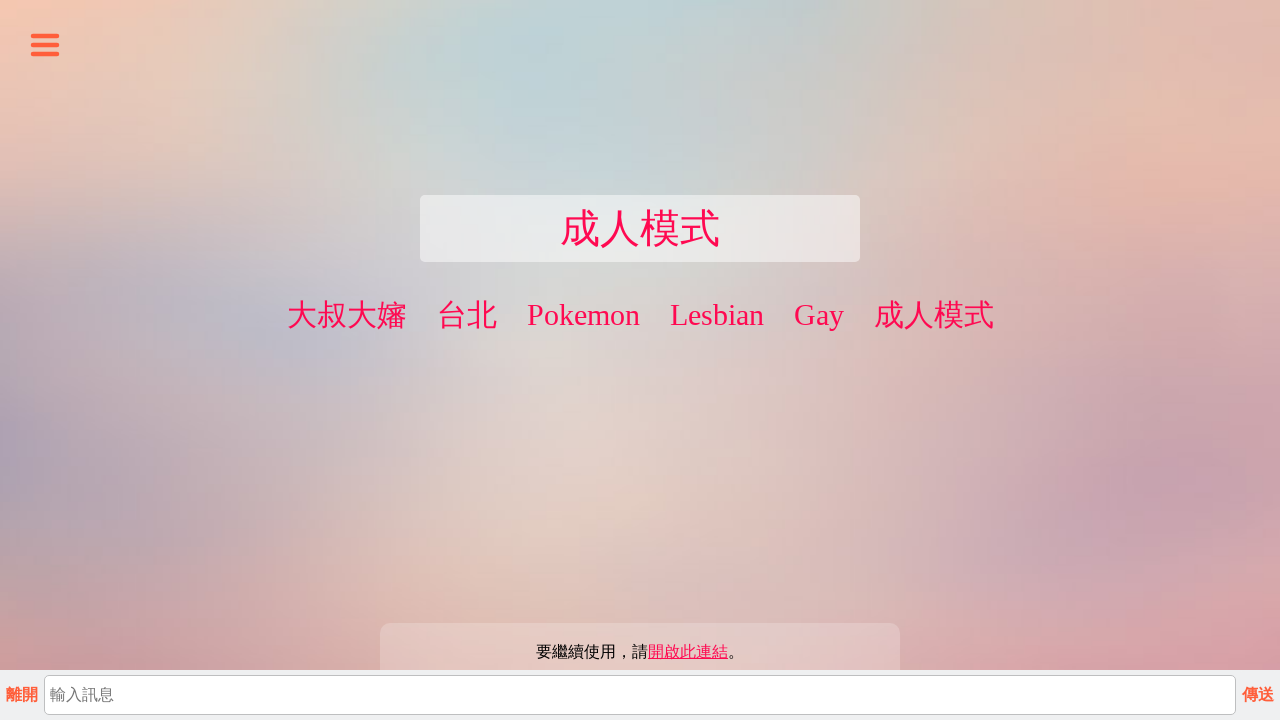